Tests alert handling on the DemoQA alerts page by clicking alert buttons and dismissing a confirmation alert to verify the cancel message appears.

Starting URL: https://demoqa.com/alerts

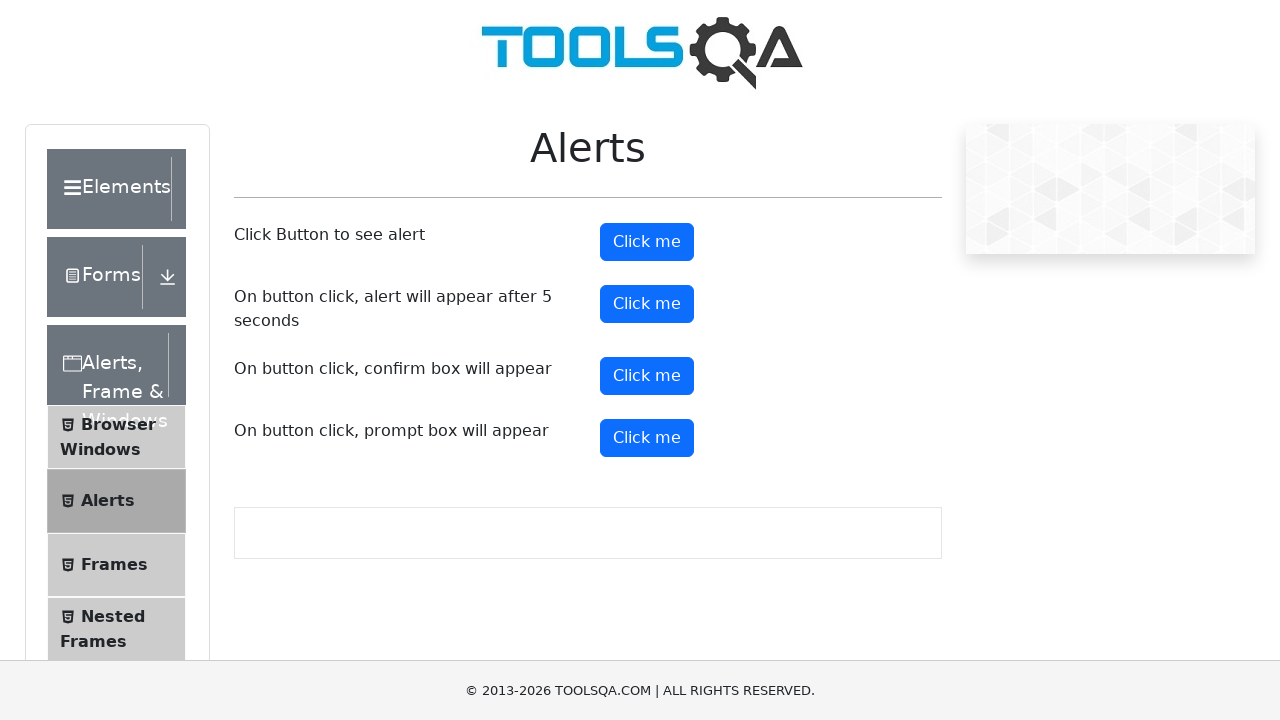

Clicked alert button and accepted the alert dialog at (647, 242) on #alertButton
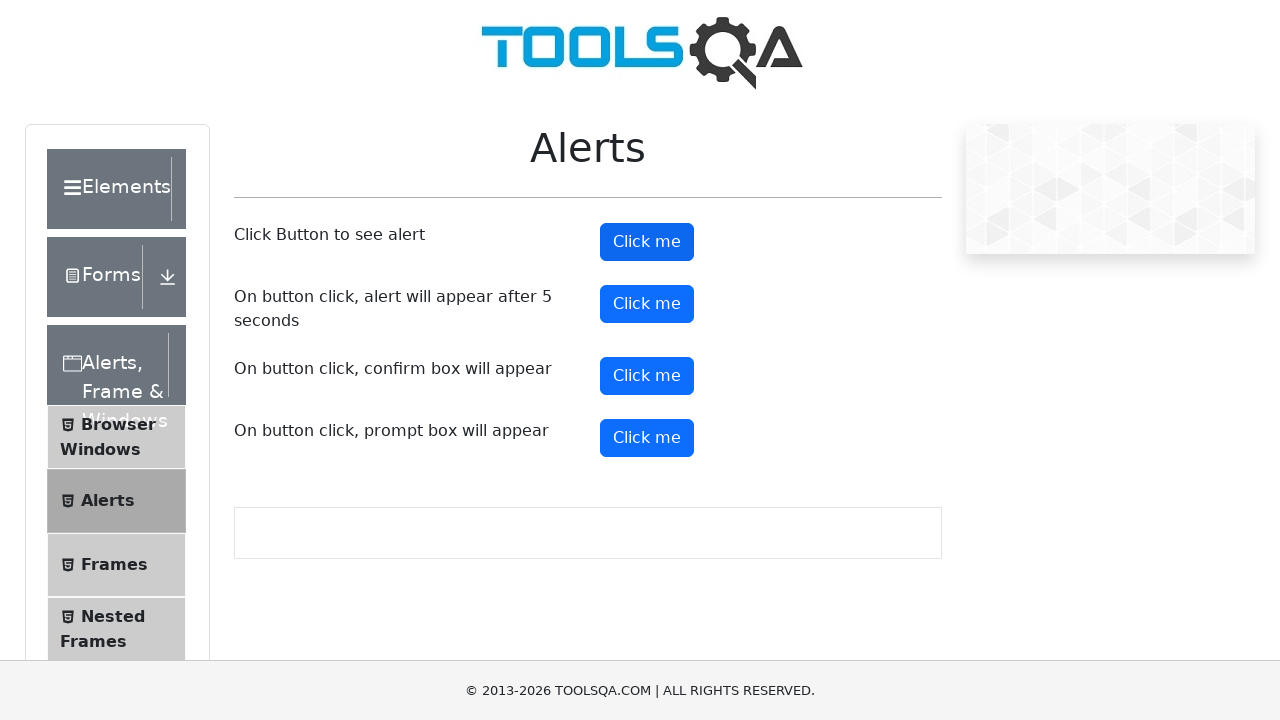

Clicked timer alert button at (647, 304) on #timerAlertButton
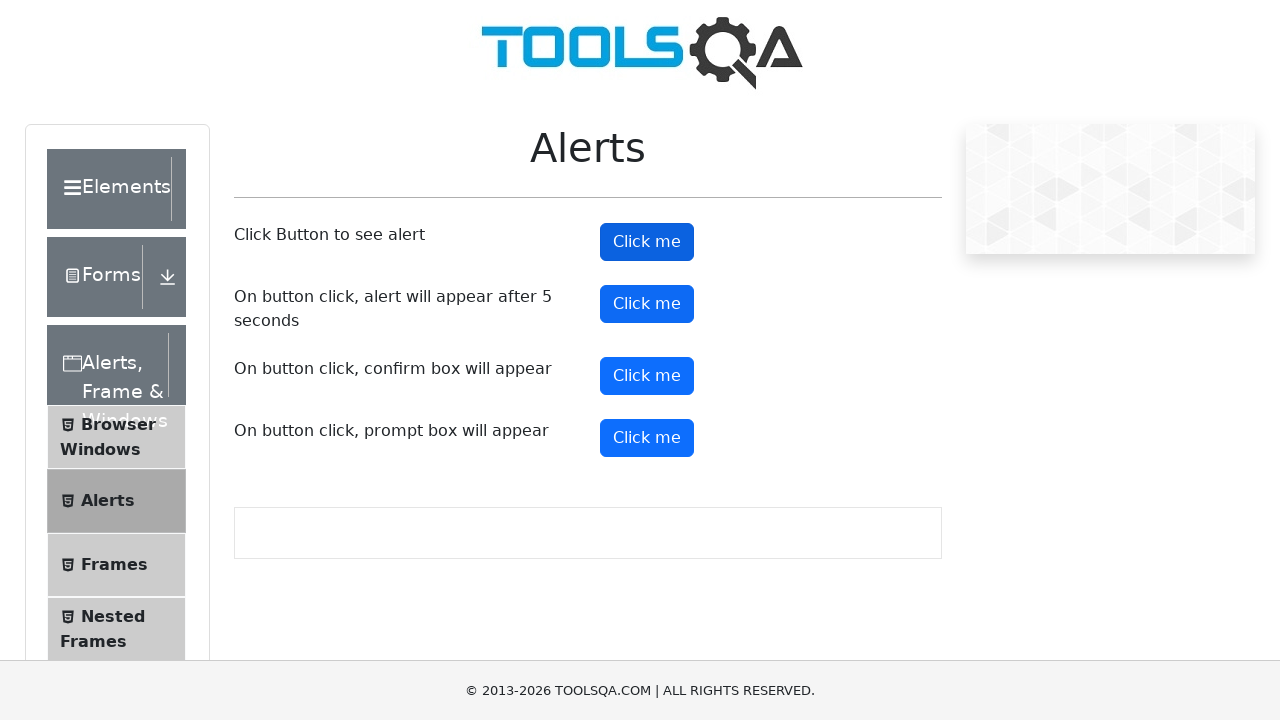

Waited 6 seconds for timed alert to appear and accepted it
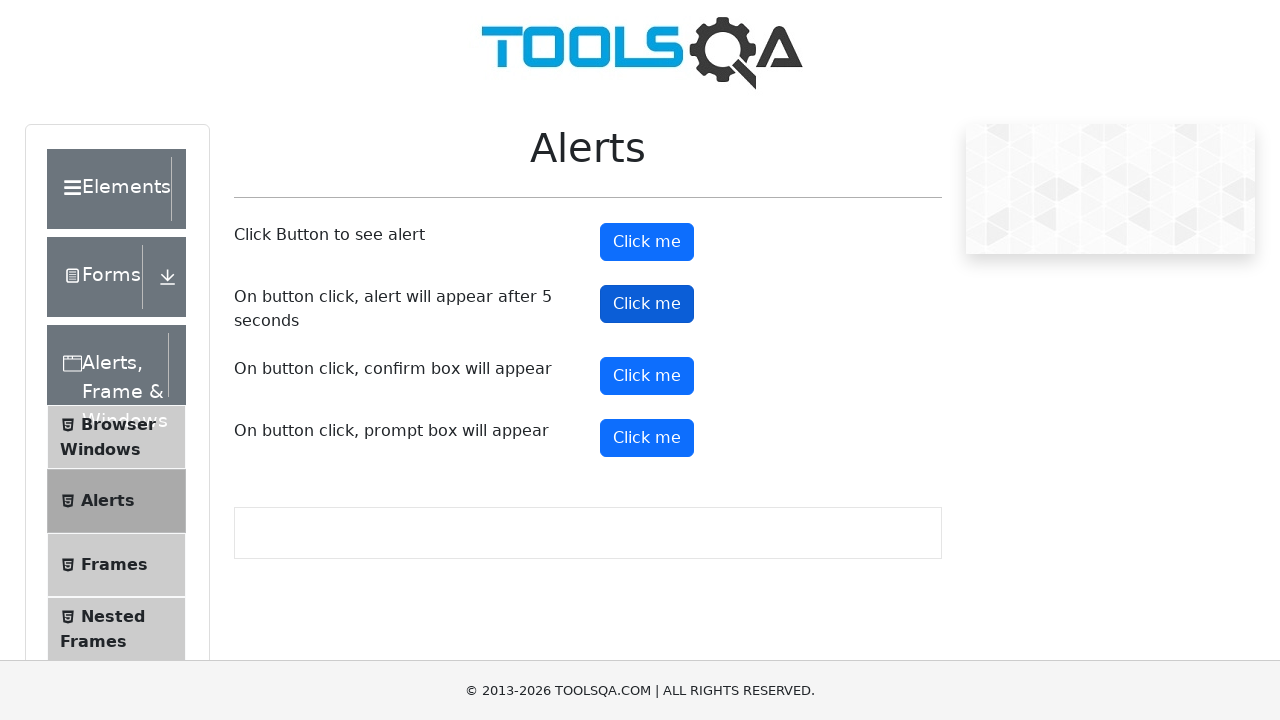

Clicked confirm button and dismissed the confirmation dialog at (647, 376) on #confirmButton
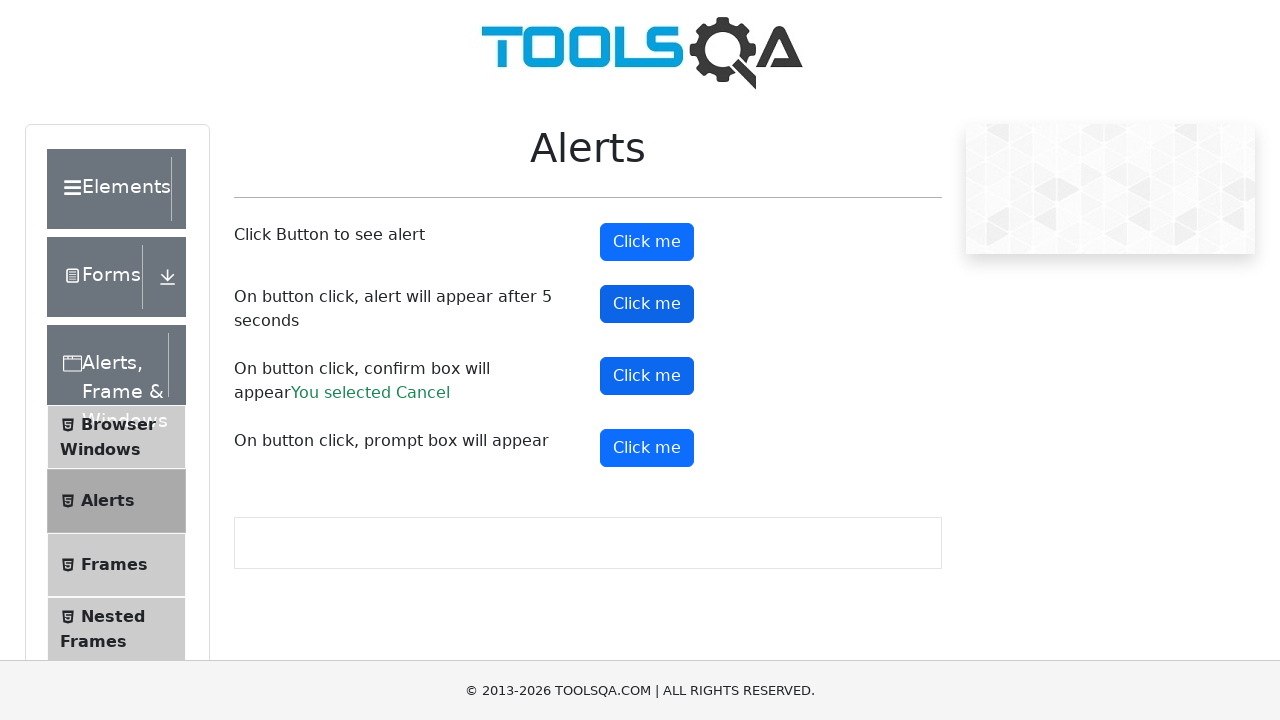

Waited for confirm result element to load
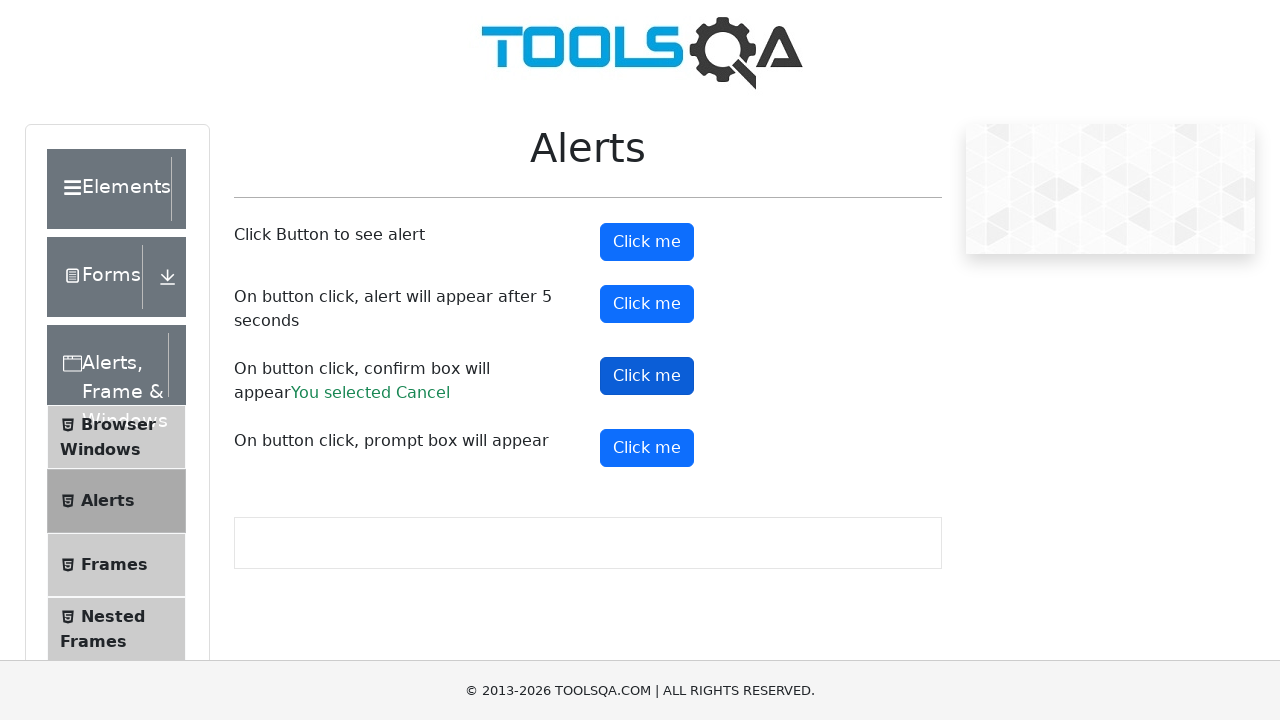

Verified that 'You selected Cancel' message appeared
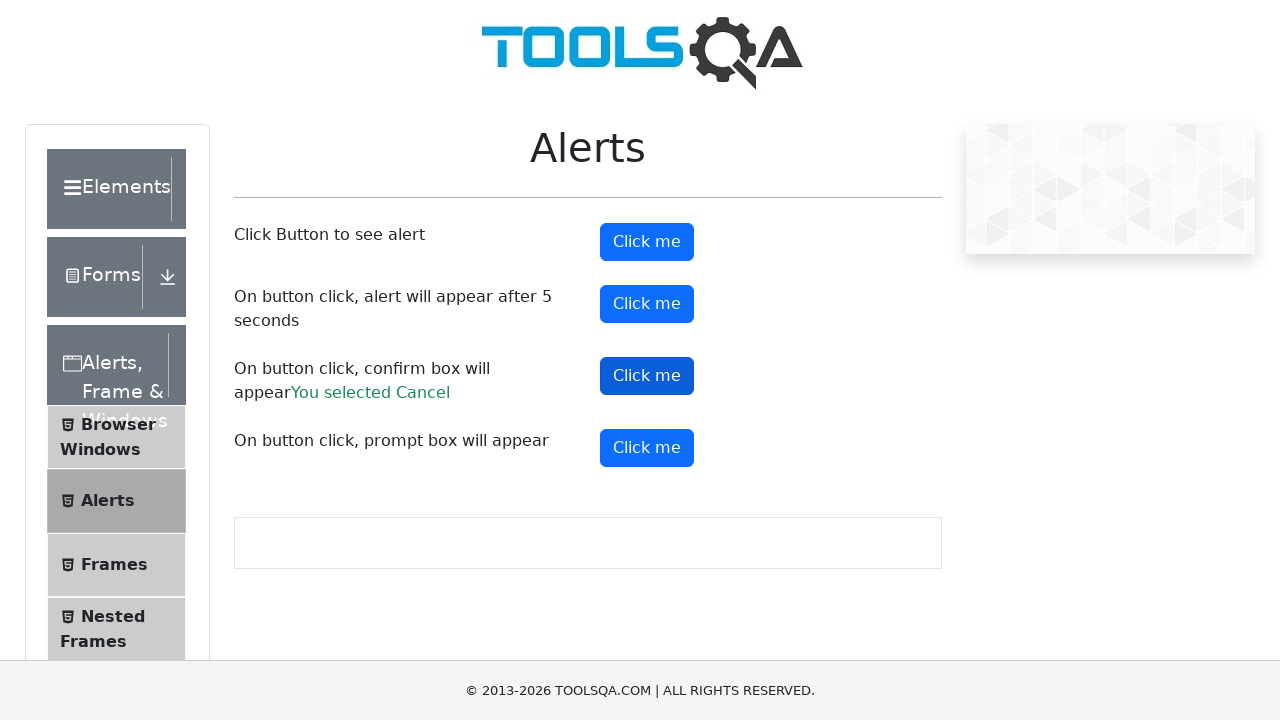

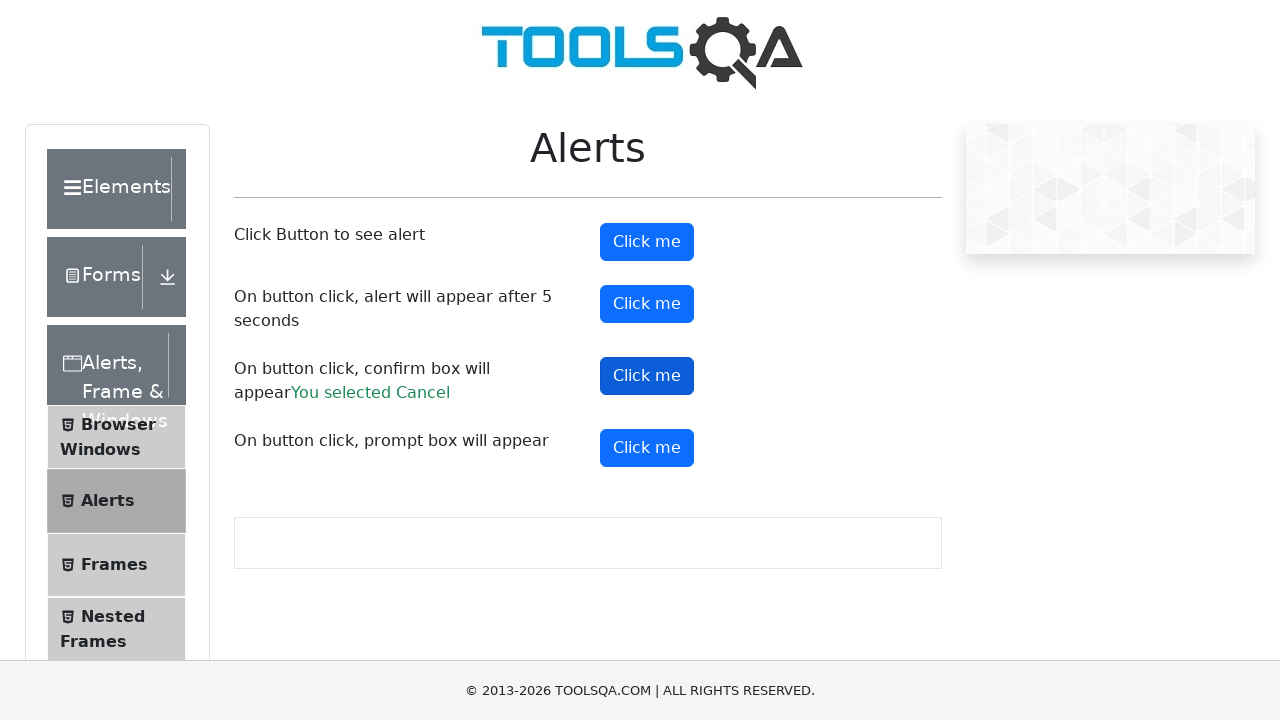